Tests selecting multiple random non-consecutive items by holding Control key and clicking individual items

Starting URL: https://jqueryui.com/resources/demos/selectable/display-grid.html

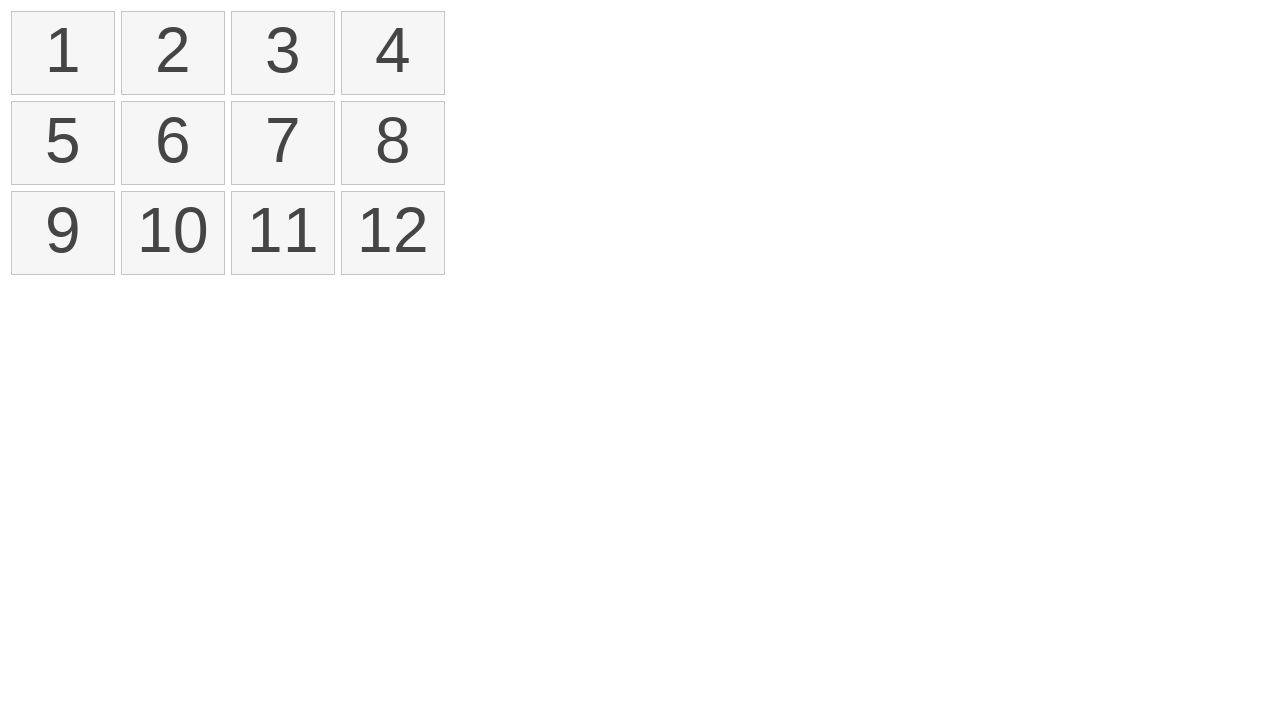

Located all selectable items in the grid
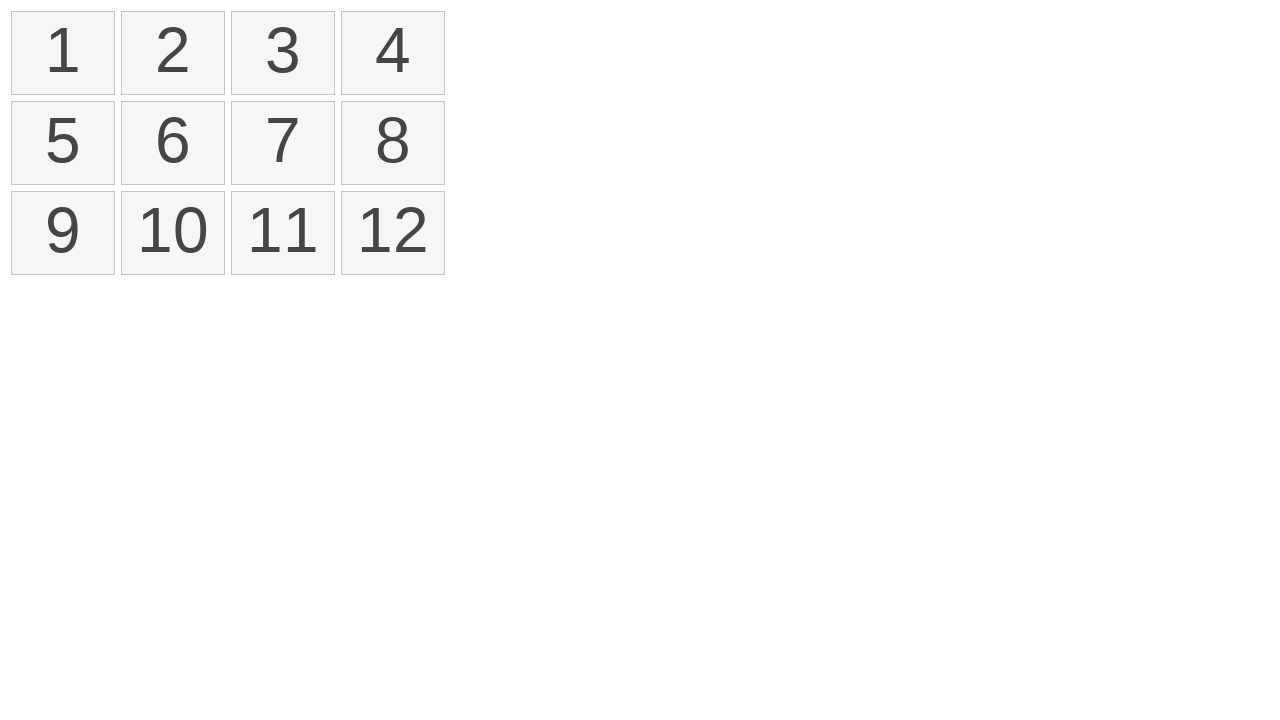

Pressed Control key to enable multi-select mode
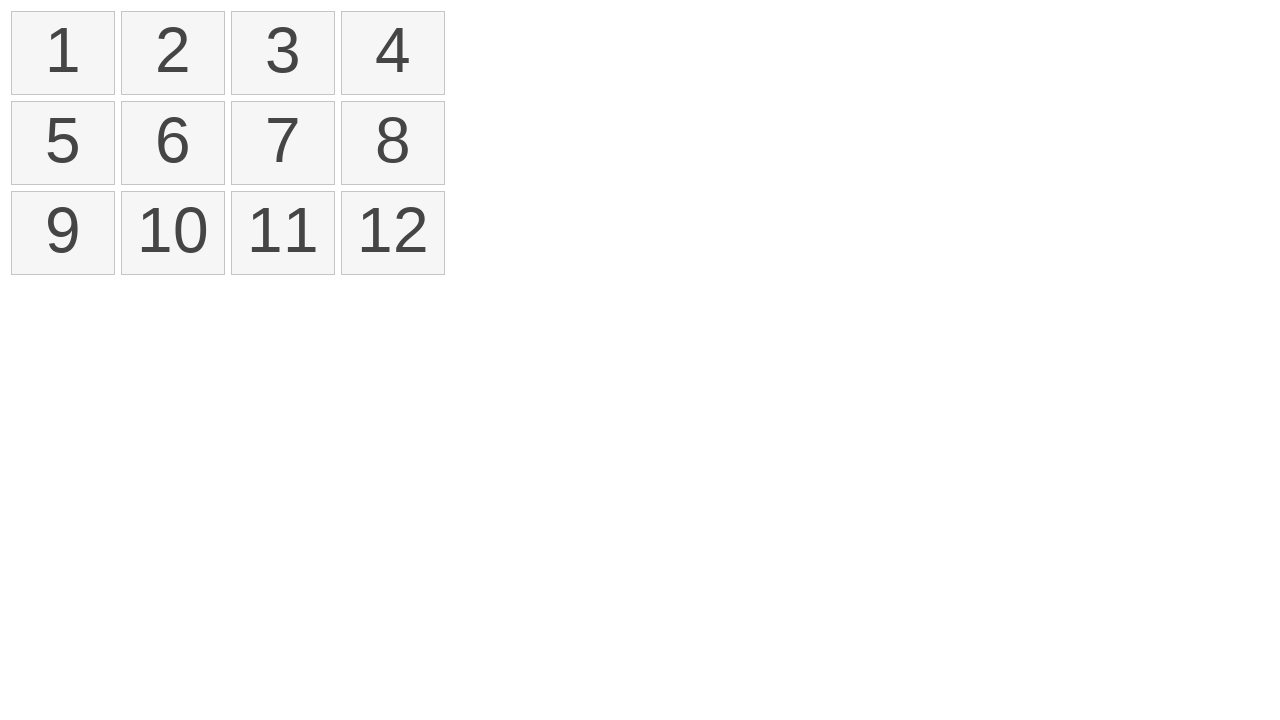

Clicked item at index 0 while holding Control at (63, 53) on xpath=//ol[@id='selectable']/li >> nth=0
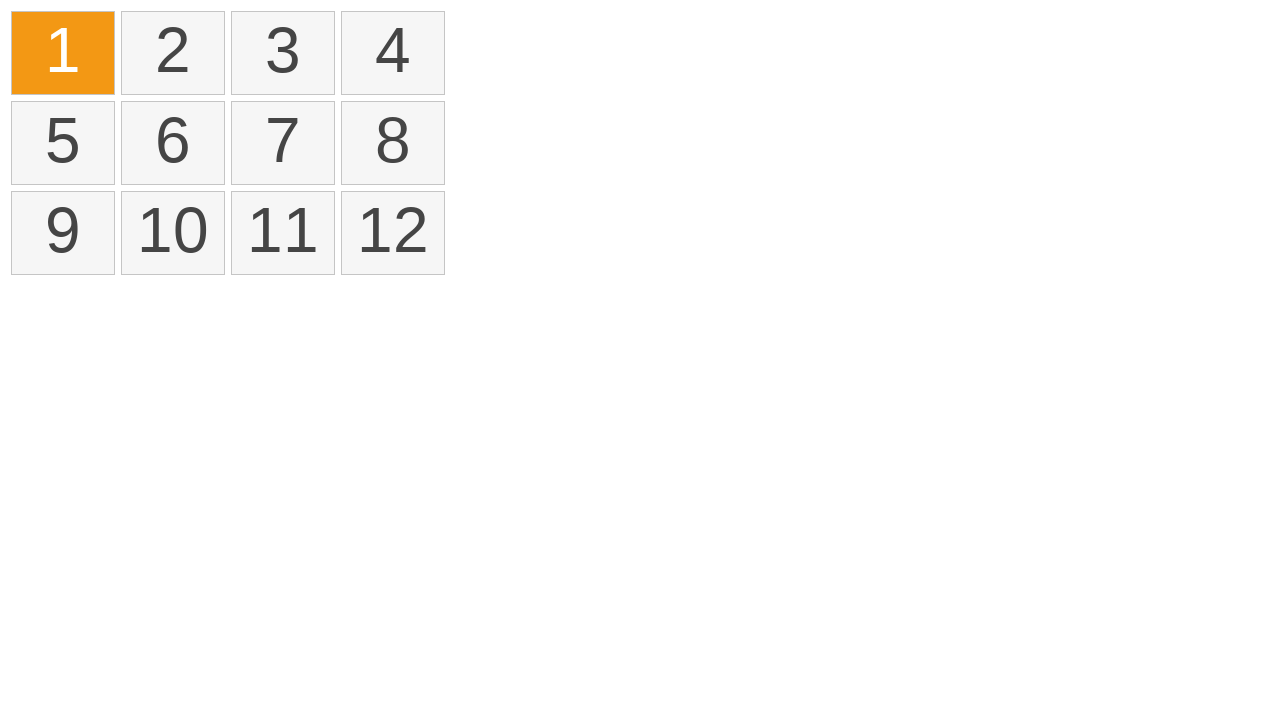

Clicked item at index 3 while holding Control at (393, 53) on xpath=//ol[@id='selectable']/li >> nth=3
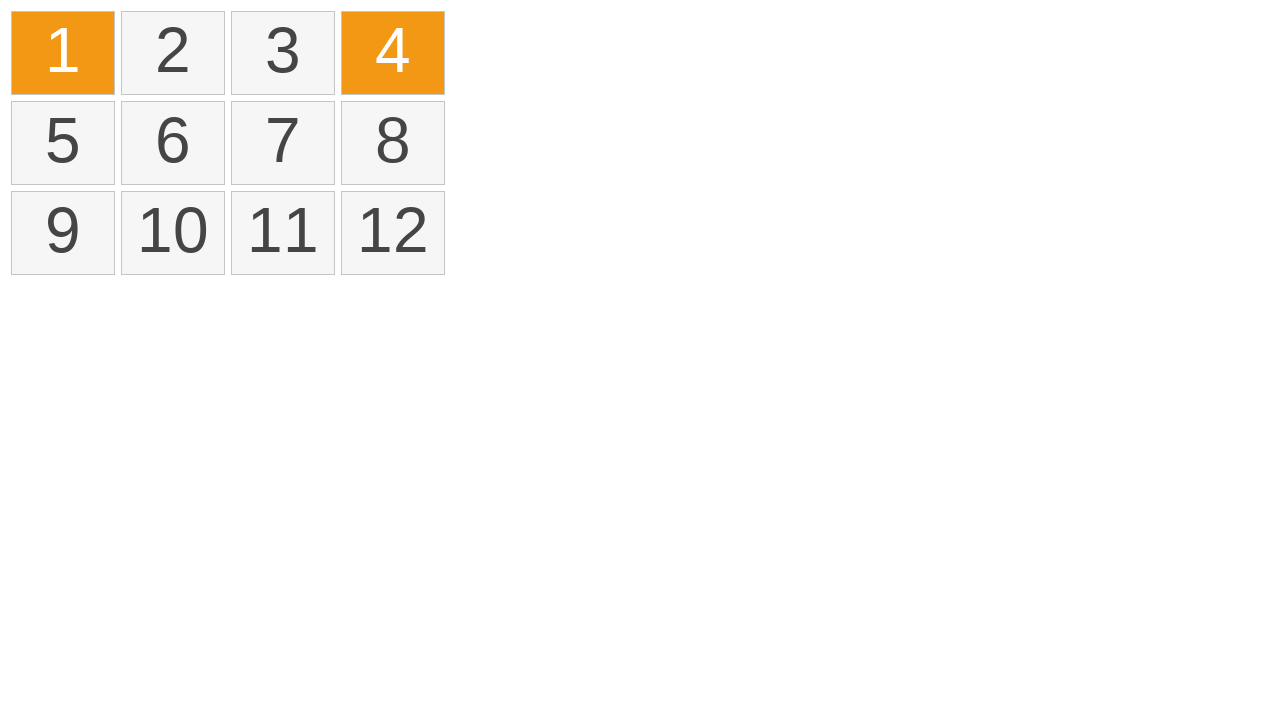

Clicked item at index 8 while holding Control at (63, 233) on xpath=//ol[@id='selectable']/li >> nth=8
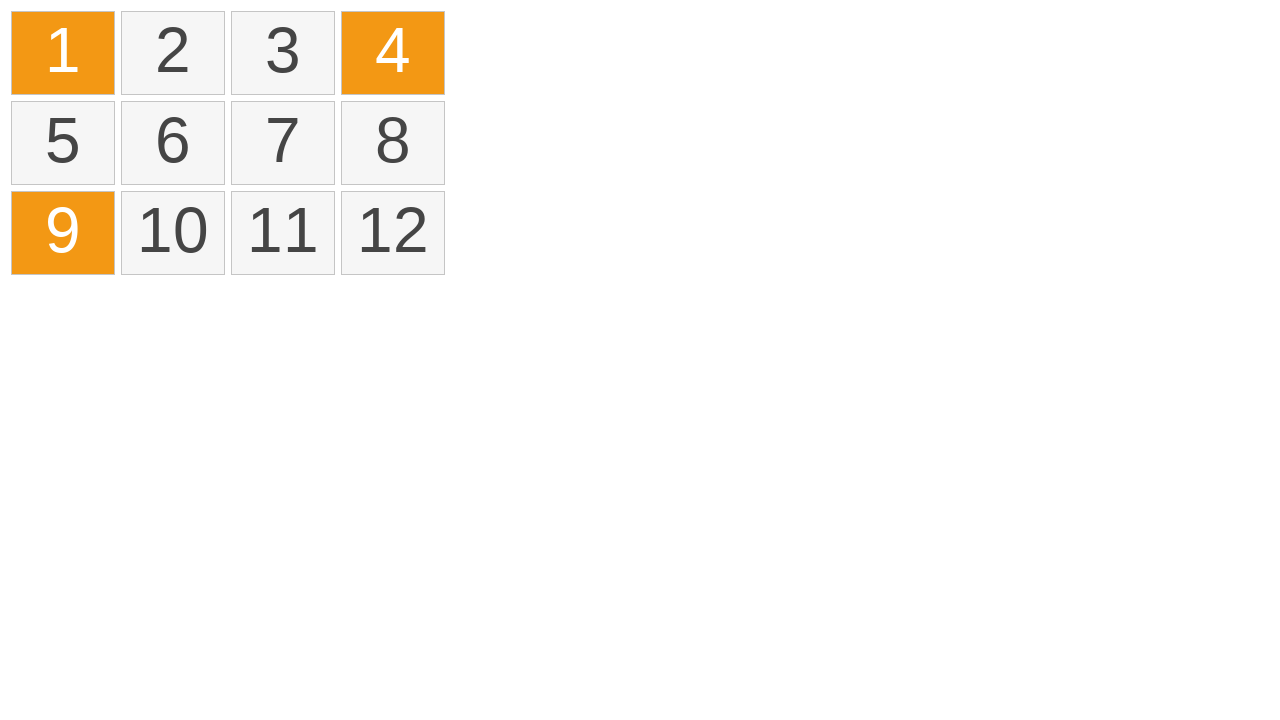

Clicked item at index 9 while holding Control at (173, 233) on xpath=//ol[@id='selectable']/li >> nth=9
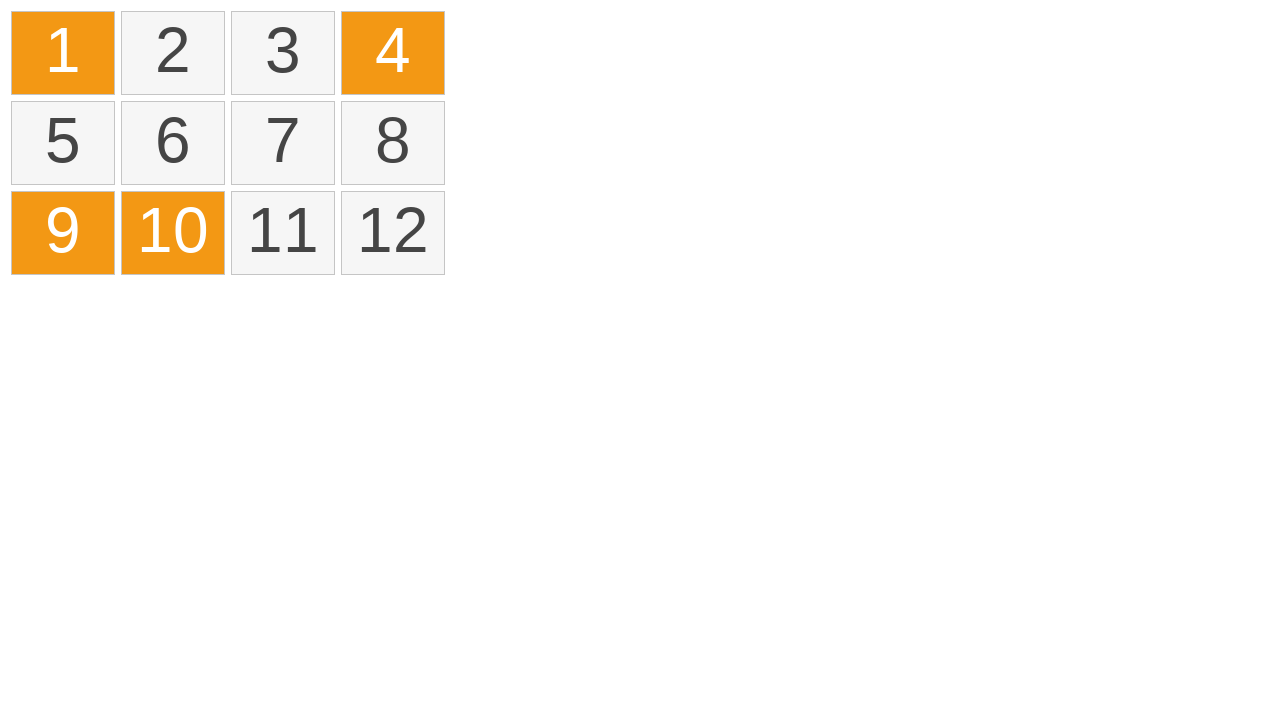

Clicked item at index 11 while holding Control at (393, 233) on xpath=//ol[@id='selectable']/li >> nth=11
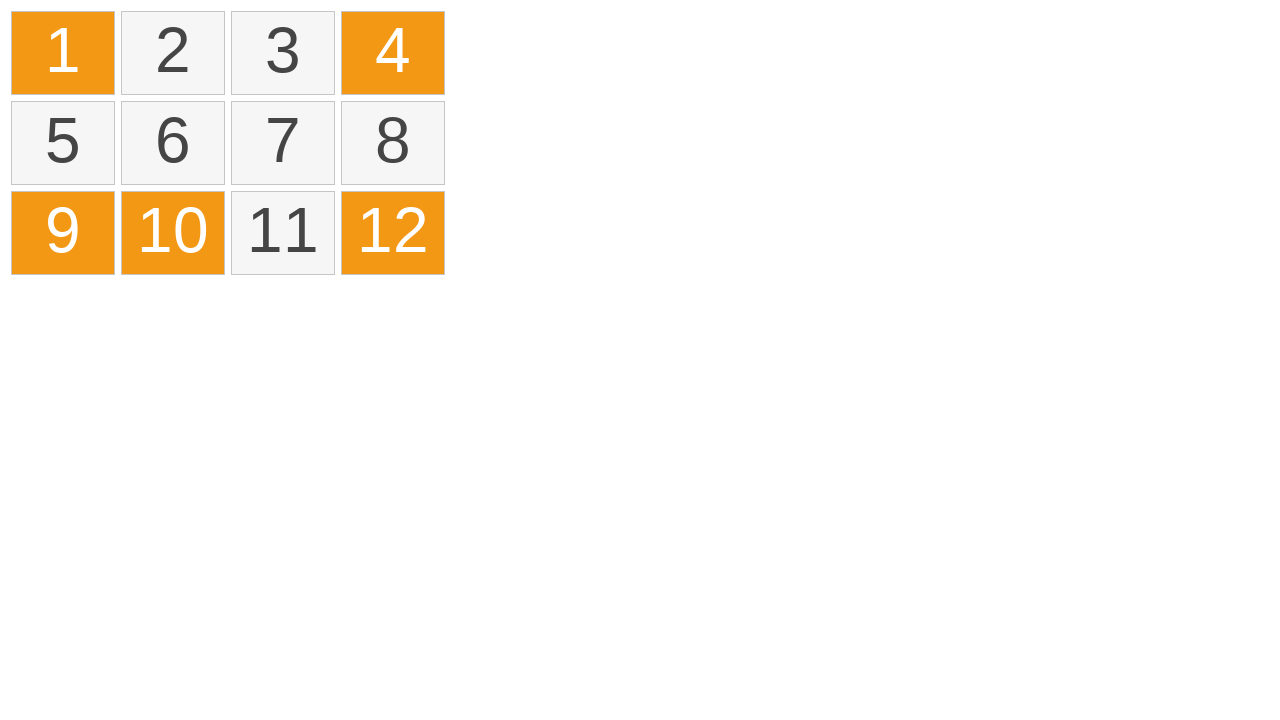

Released Control key to end multi-select mode
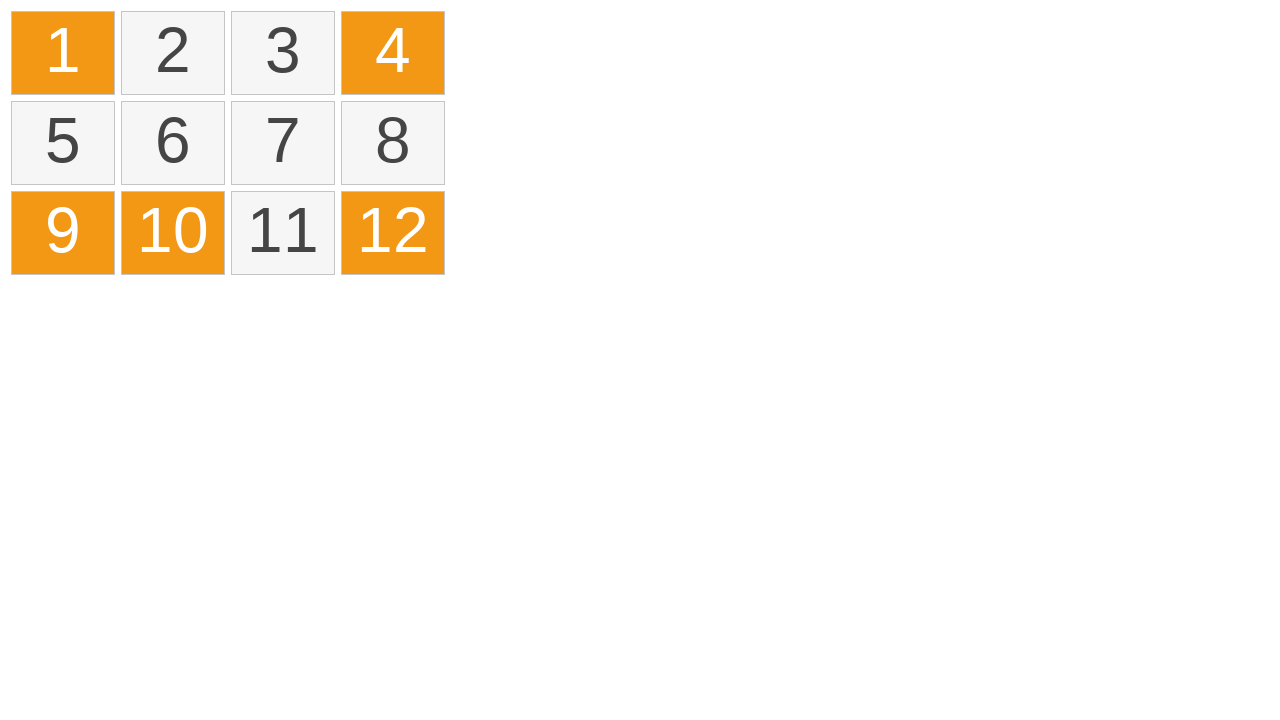

Verified that selected items are highlighted with ui-selected class
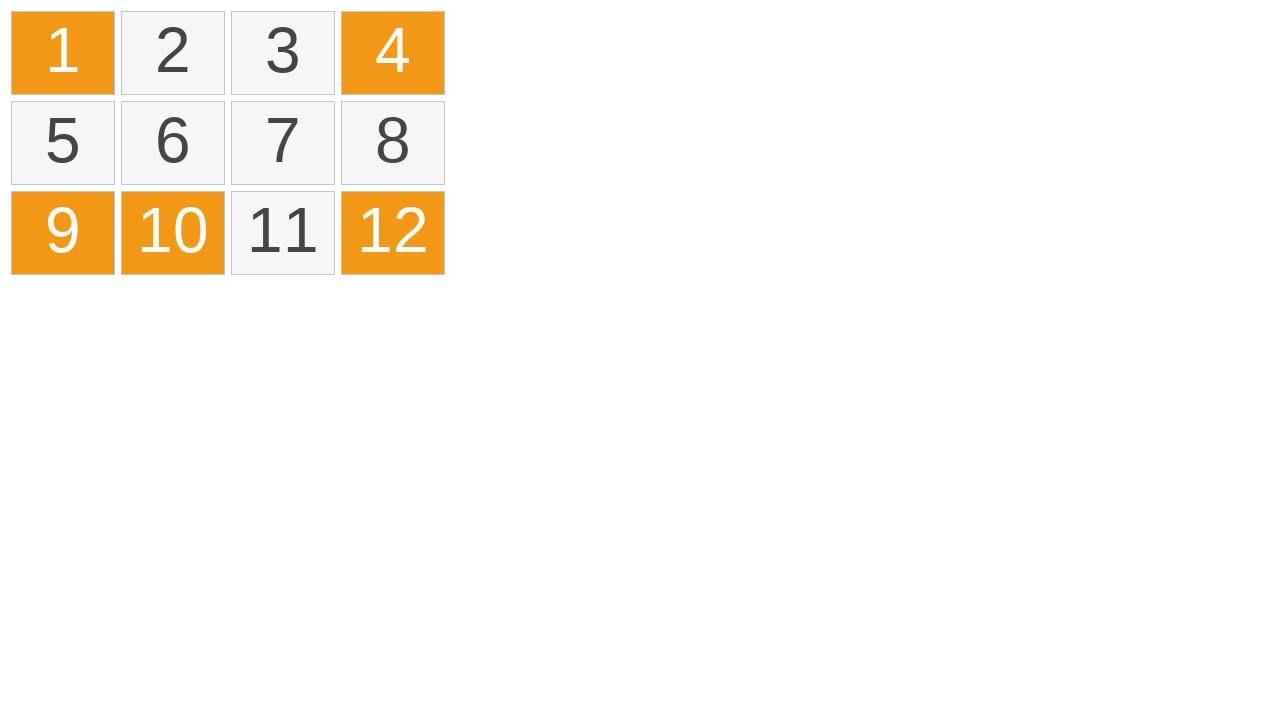

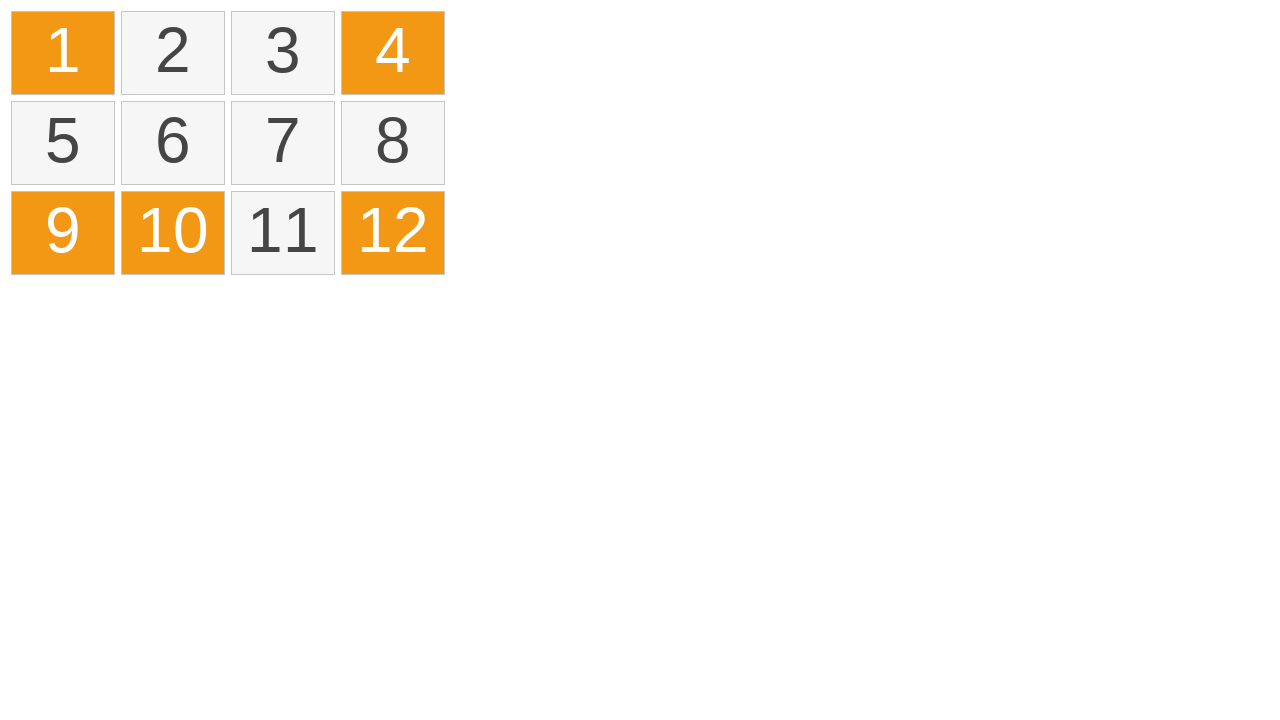